Tests alert handling functionality by triggering a simple alert dialog and accepting it

Starting URL: https://testautomationpractice.blogspot.com/

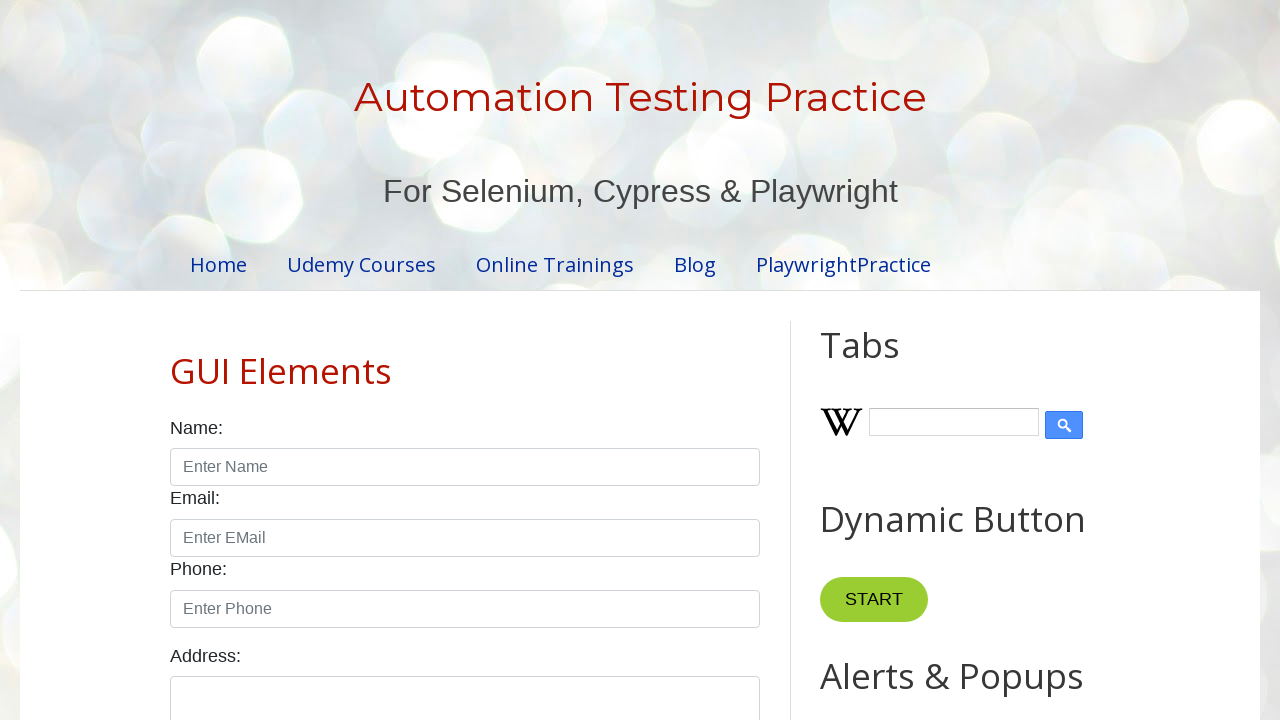

Clicked Simple Alert button to trigger alert dialog at (888, 361) on #alertBtn
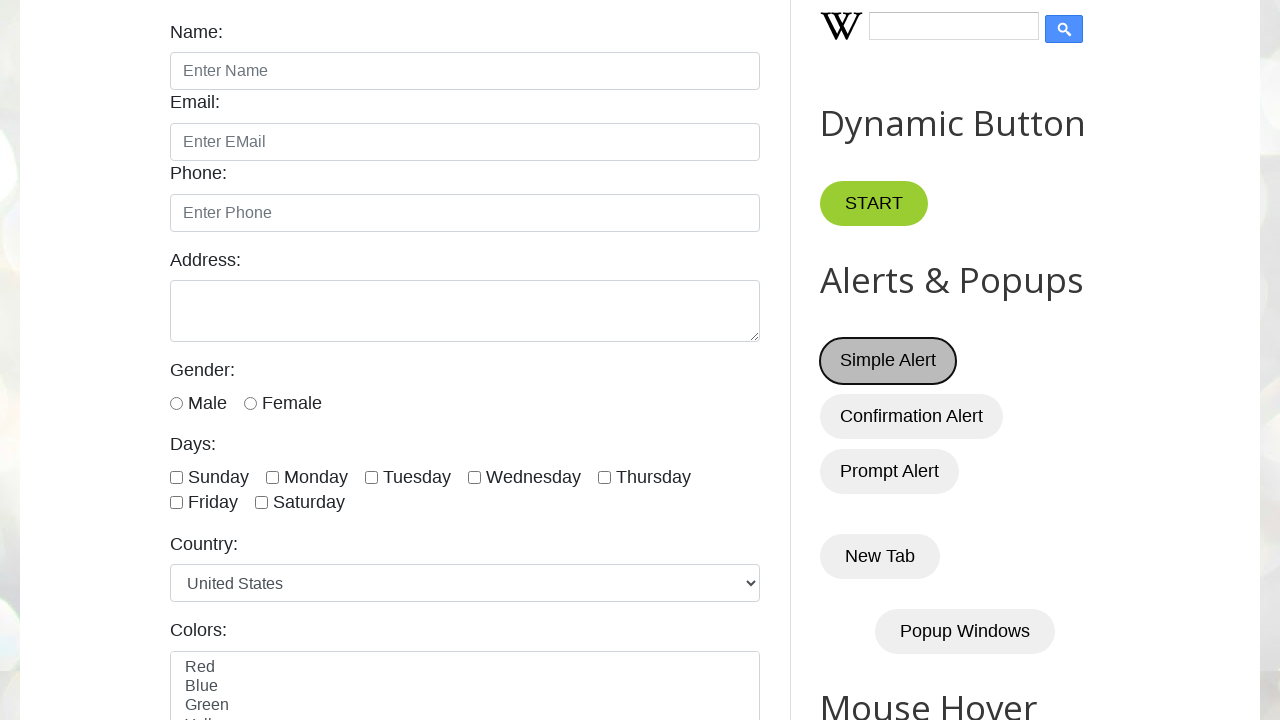

Set up alert dialog handler to accept dialogs
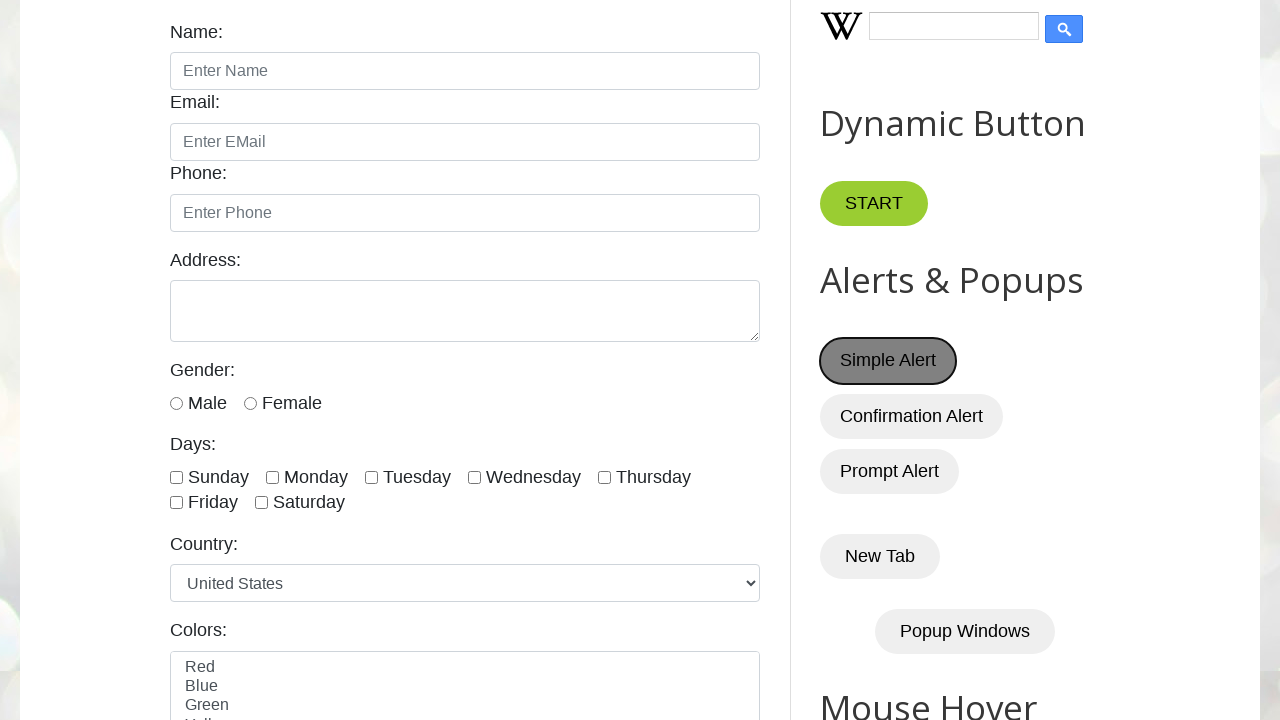

Clicked Simple Alert button again to trigger alert with handler active at (888, 361) on #alertBtn
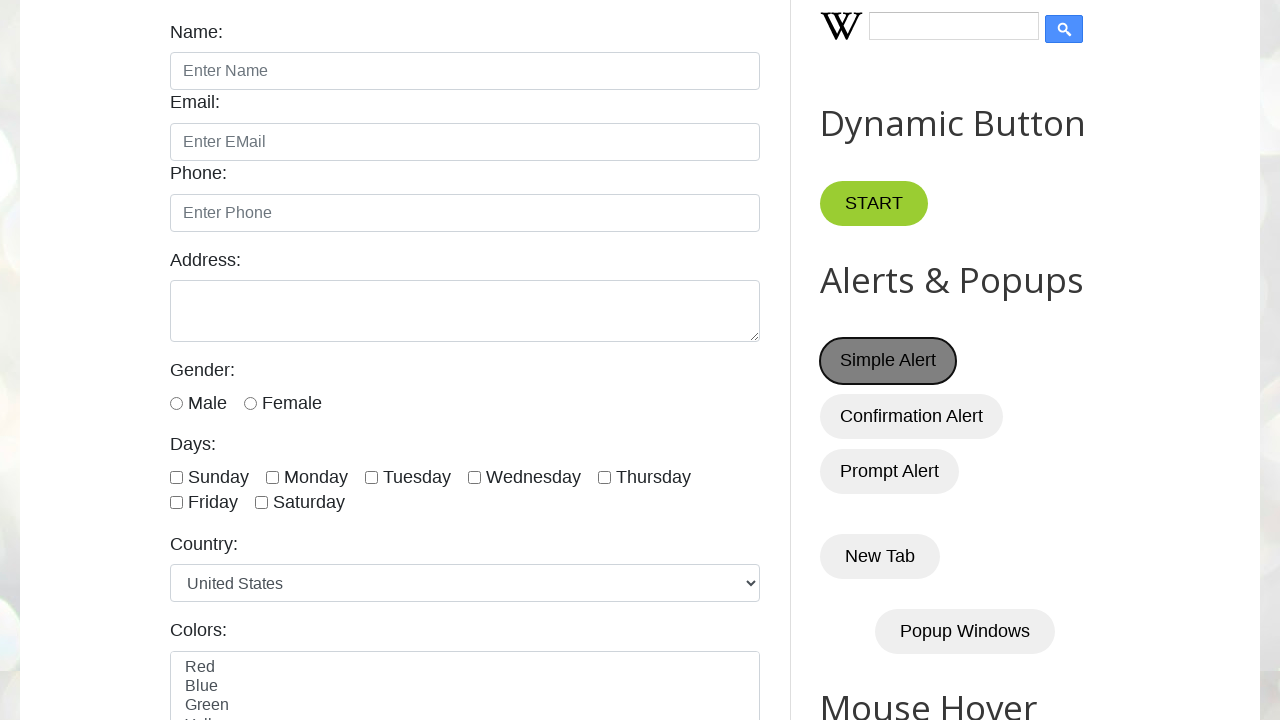

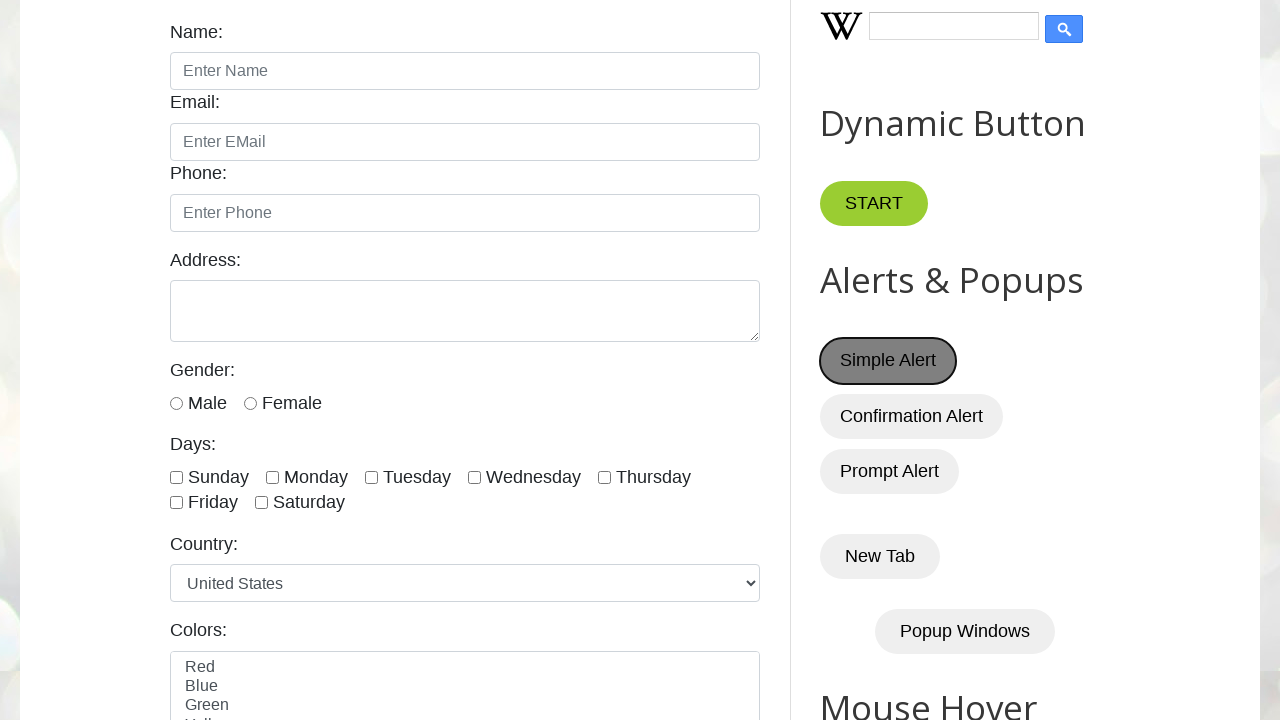